Navigates to the OrangeHRM demo login page and verifies that the "Forgot Password" link element is visible on the page.

Starting URL: https://opensource-demo.orangehrmlive.com/

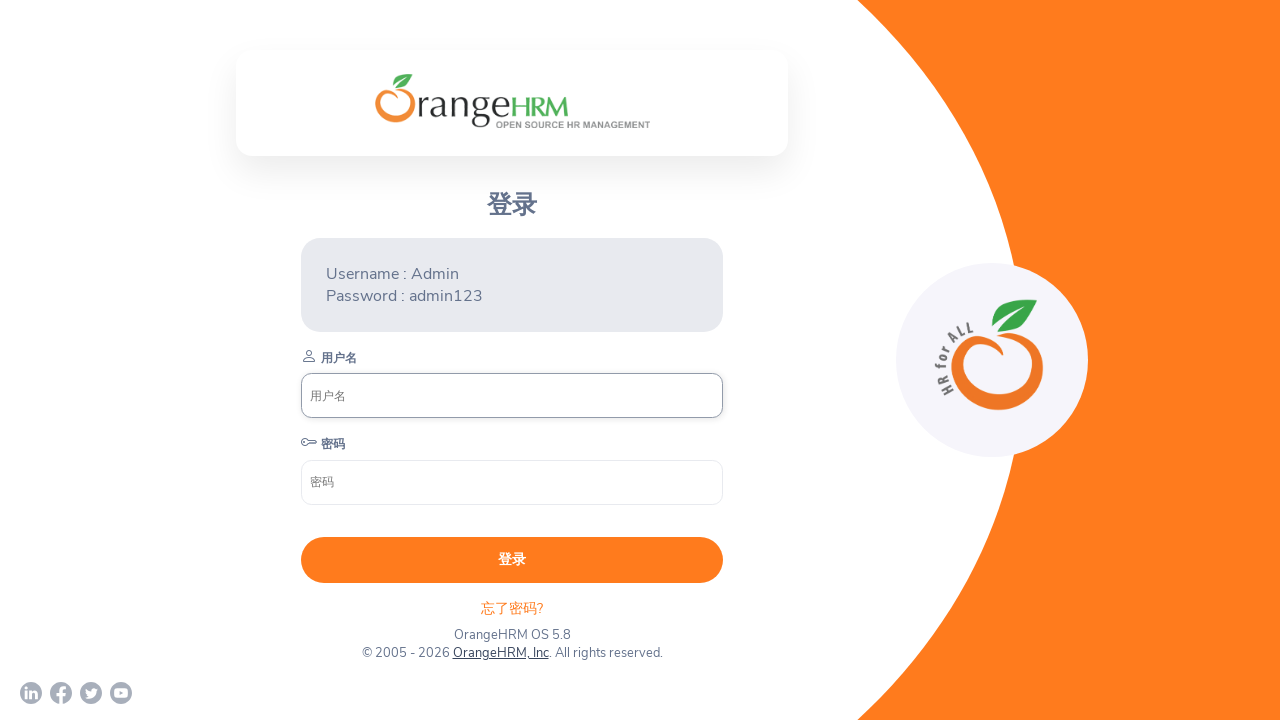

Navigated to OrangeHRM demo login page
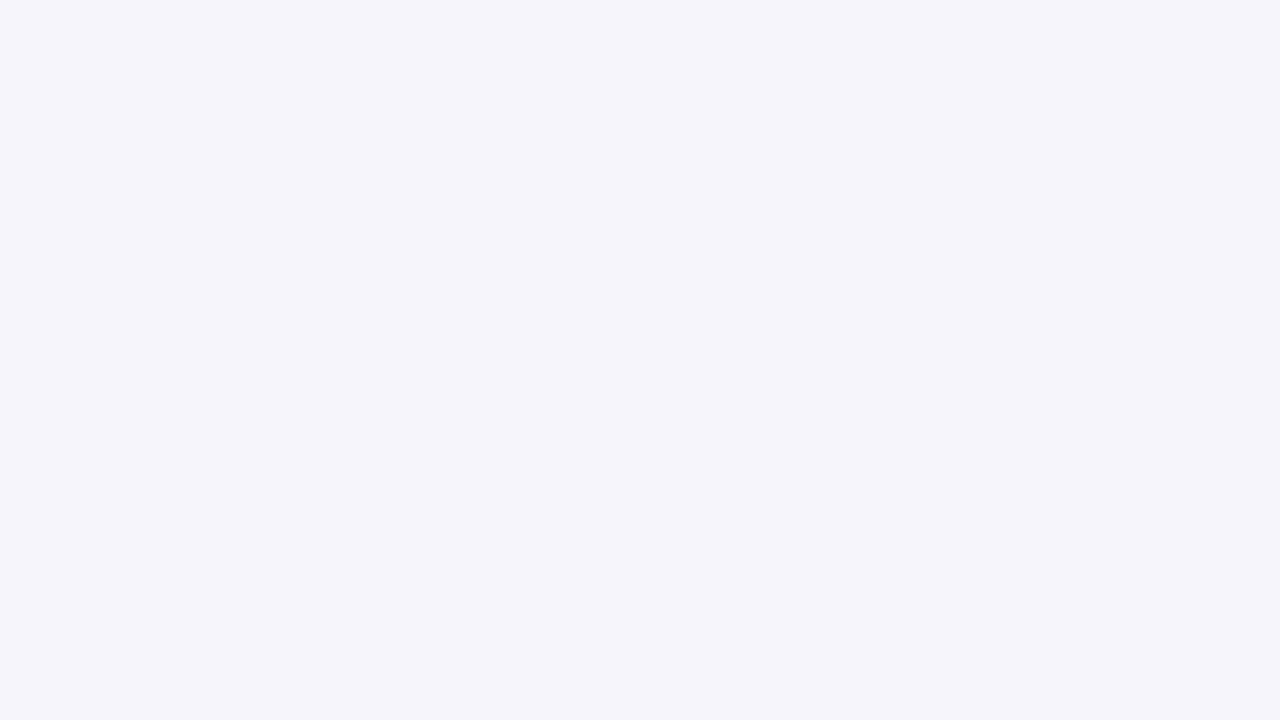

Waited for 'Forgot your password?' link to become visible
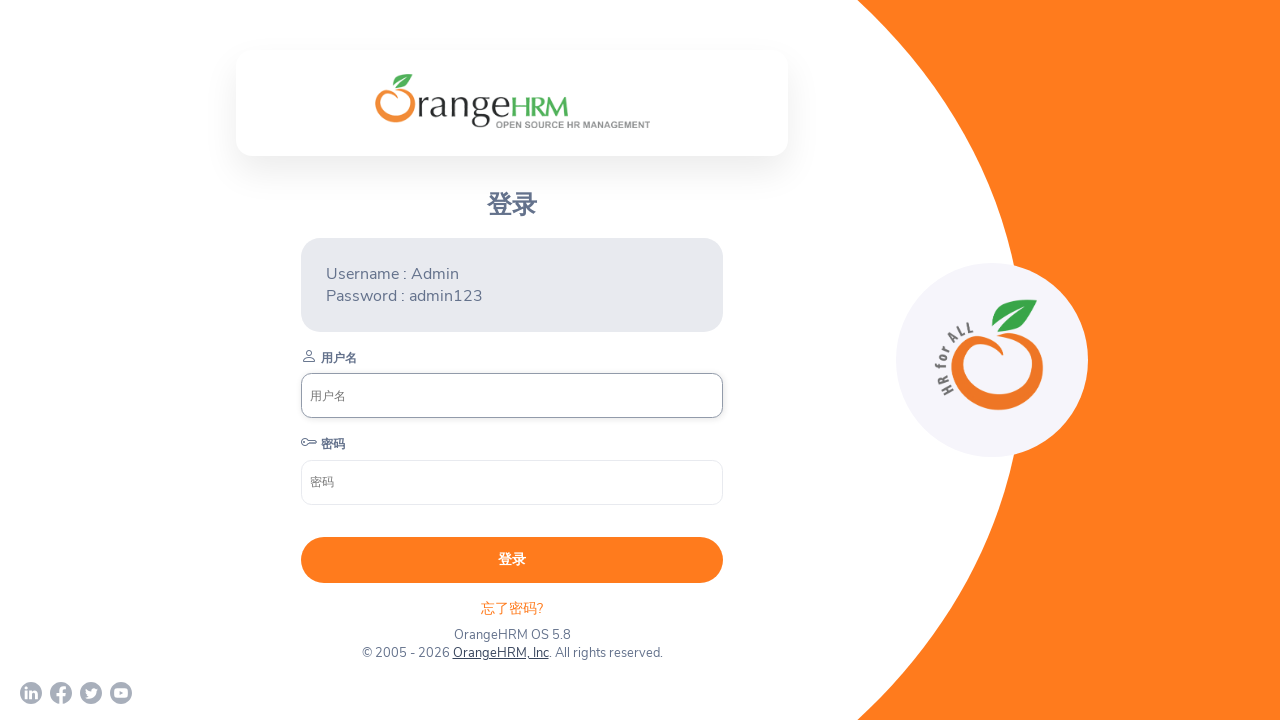

Asserted that 'Forgot your password?' link is visible on the page
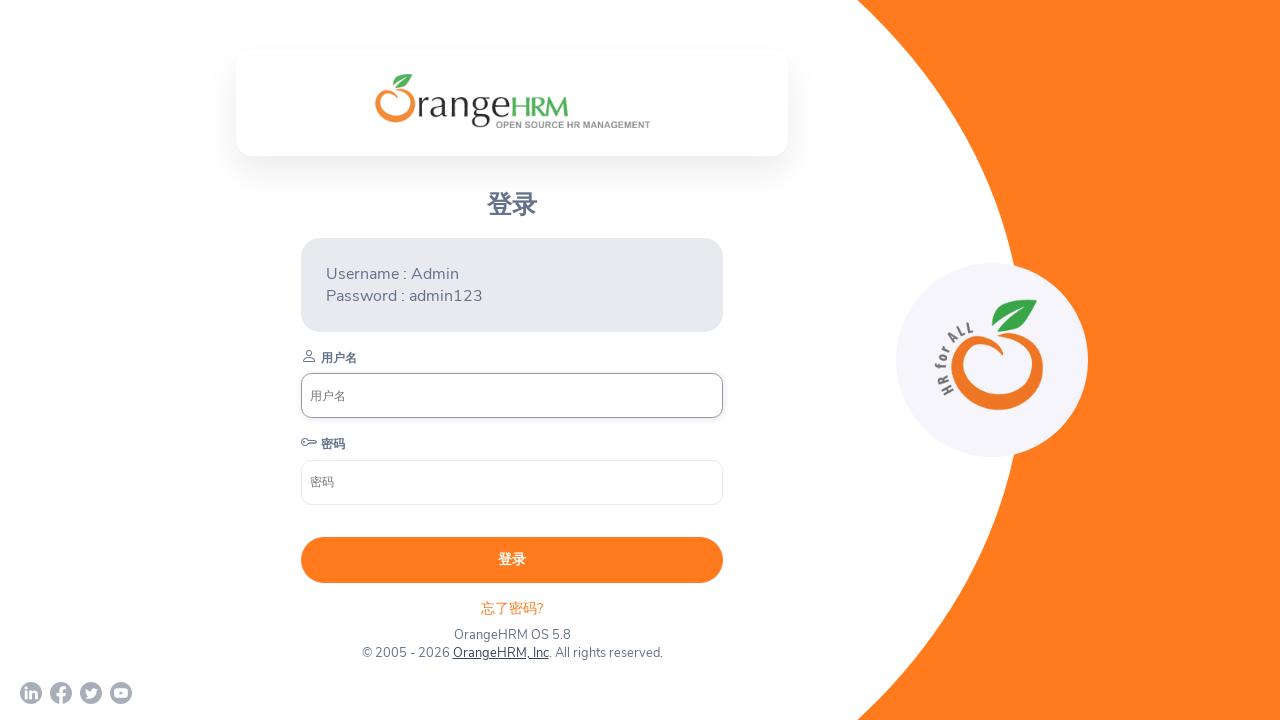

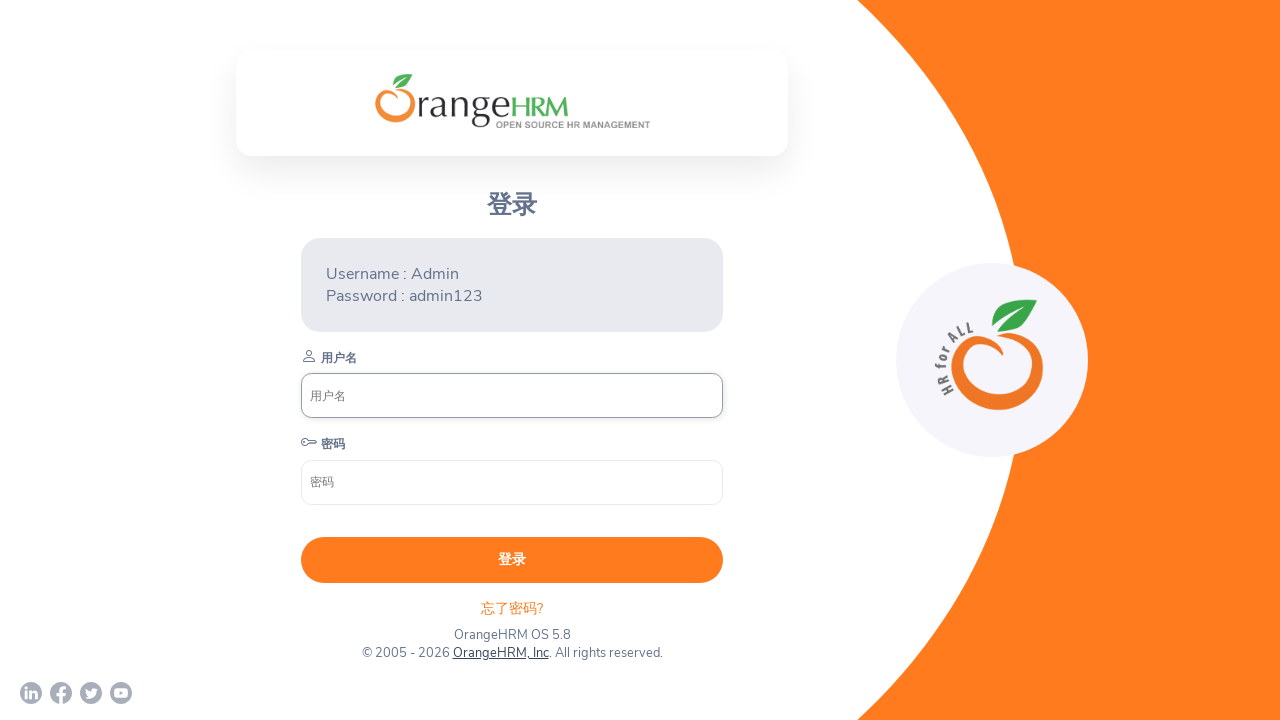